Tests a math exercise form by reading a value from the page, calculating a mathematical formula (log of absolute value of 12*sin(x)), checking two checkboxes, entering the calculated answer, and submitting the form.

Starting URL: https://suninjuly.github.io/math.html

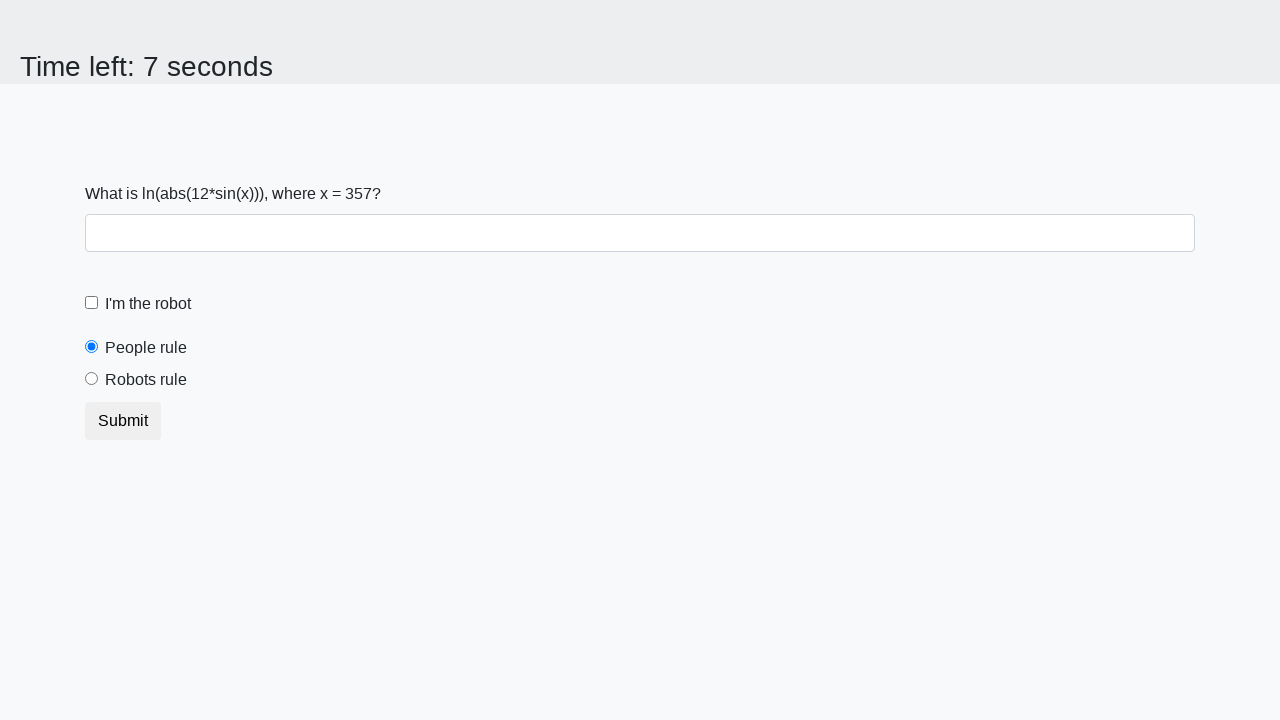

Read x value from page element
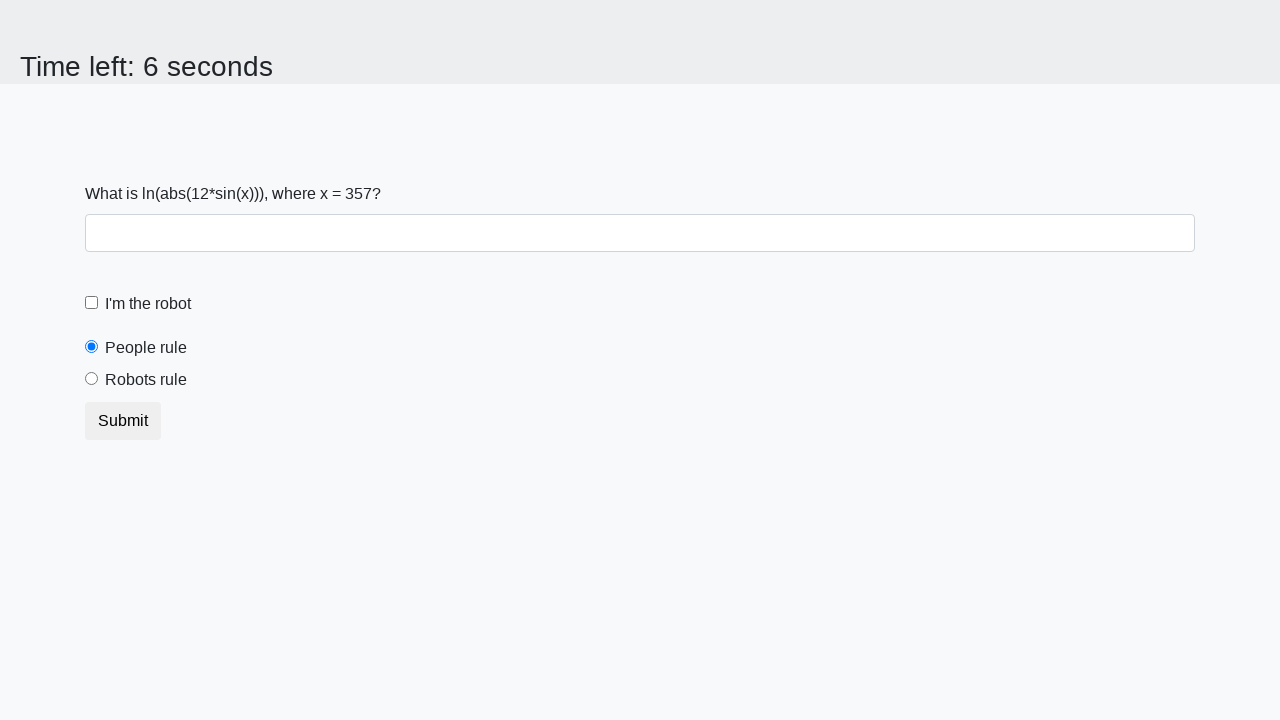

Calculated answer using formula log(abs(12*sin(357)))
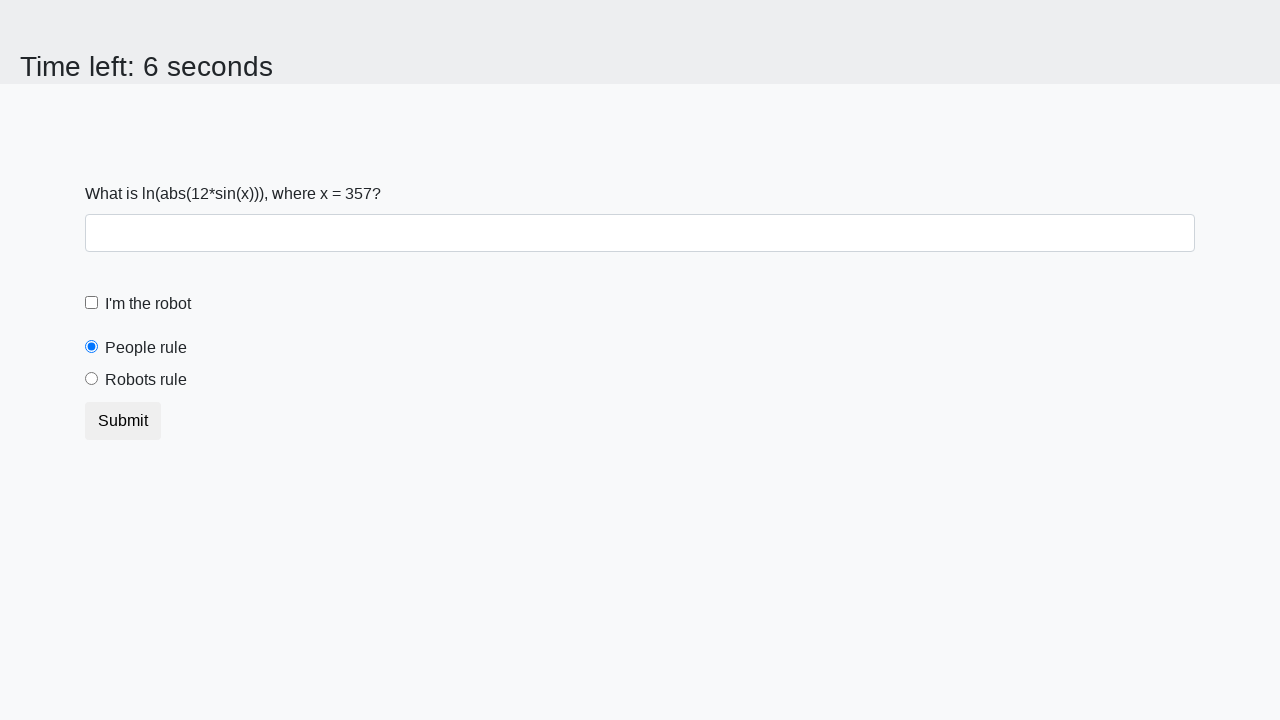

Checked robotCheckbox at (92, 303) on #robotCheckbox
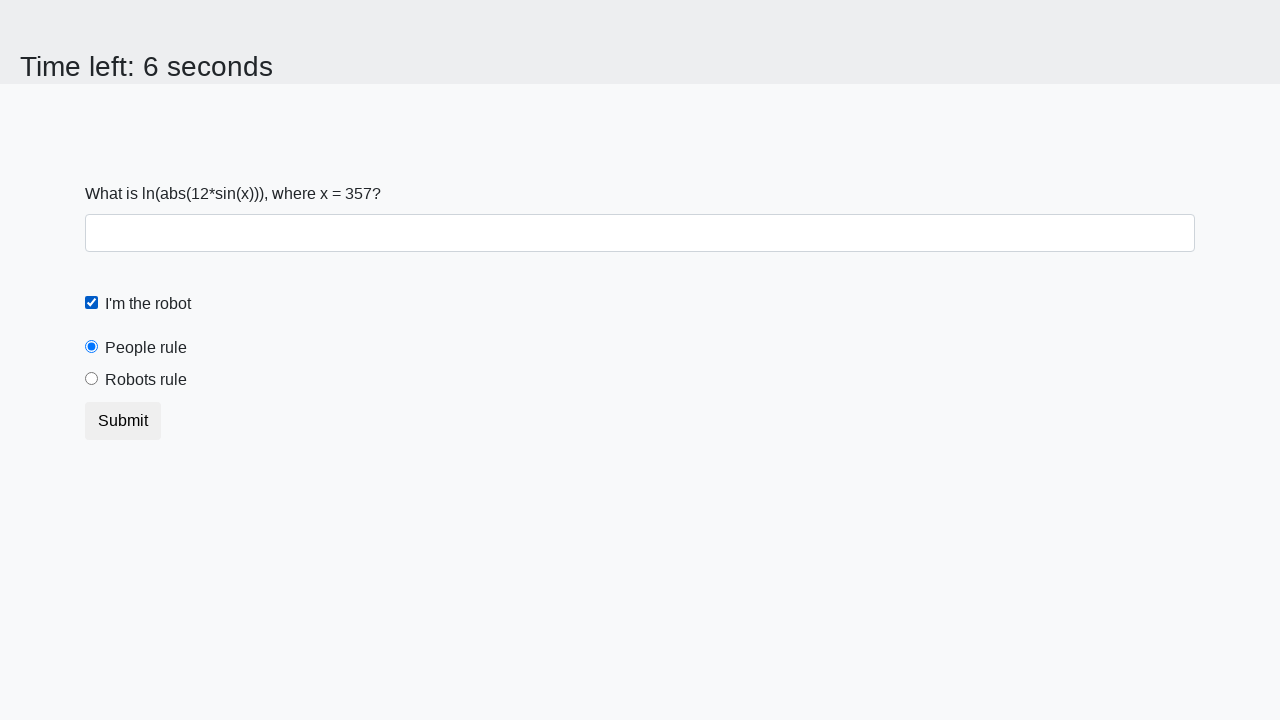

Checked robotsRule checkbox at (92, 379) on #robotsRule
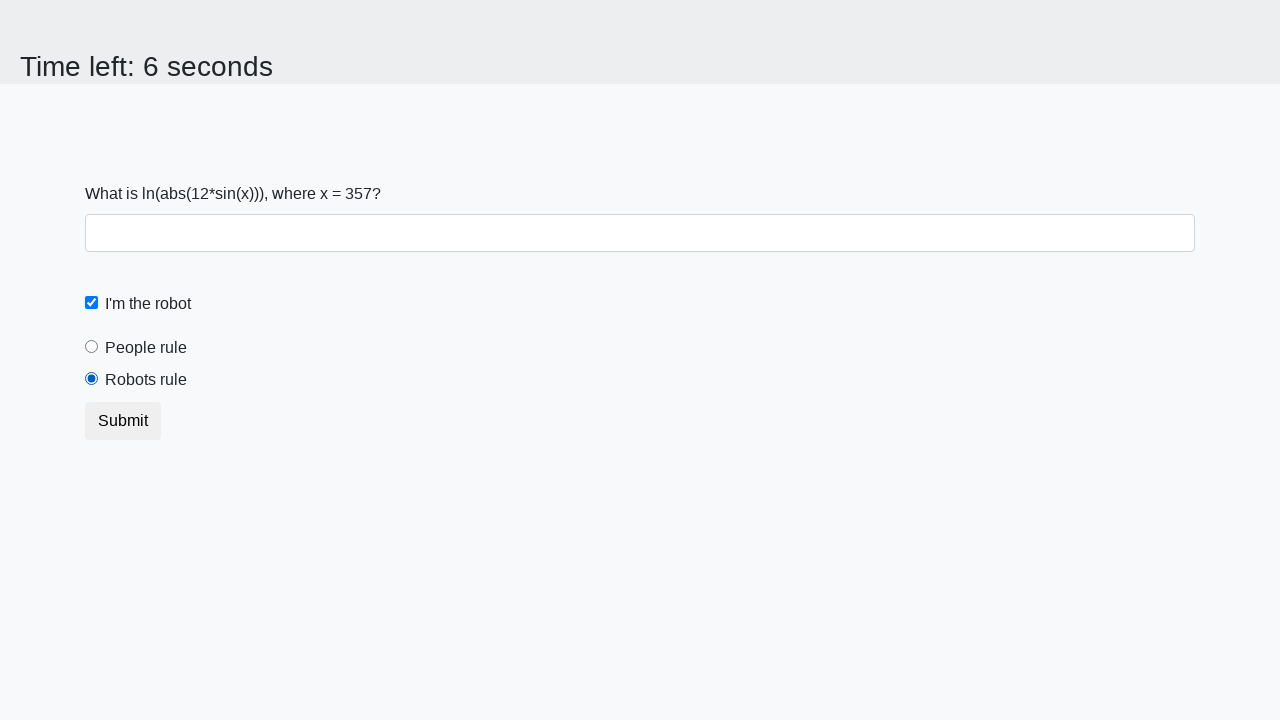

Entered calculated answer: 2.3898098173522935 on #answer
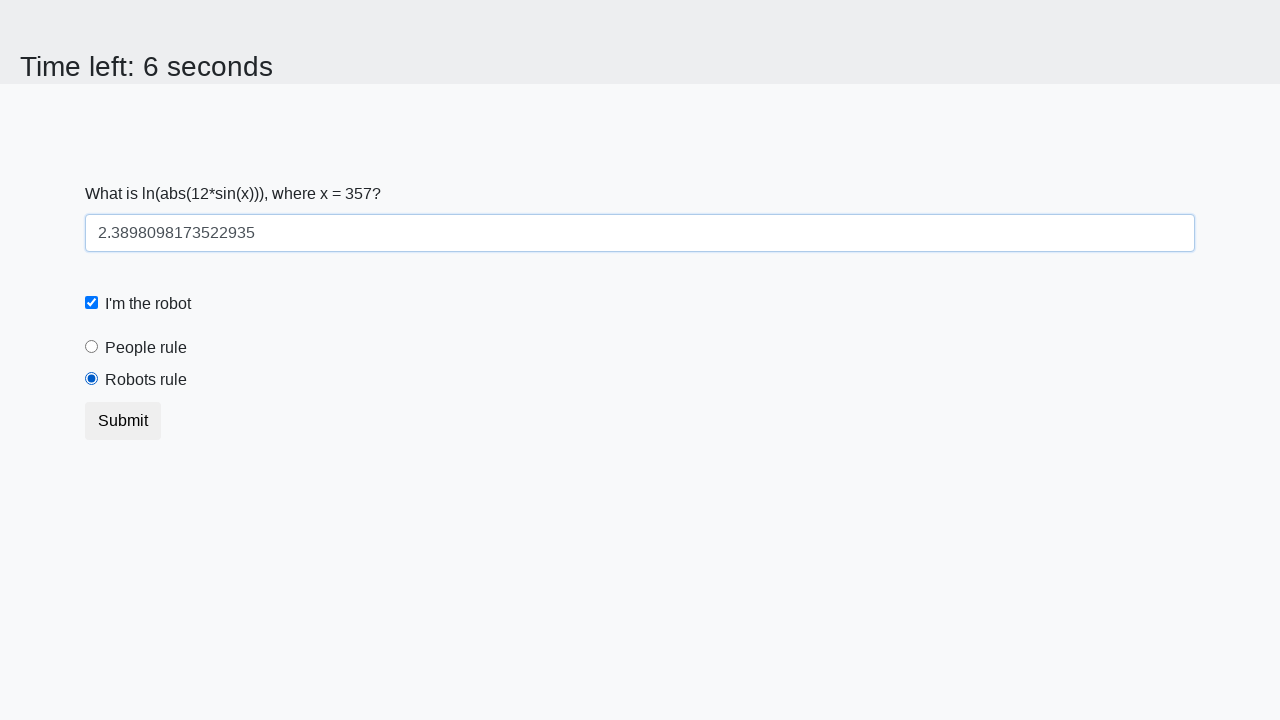

Clicked submit button at (123, 421) on xpath=//button[contains(text(), 'Su')]
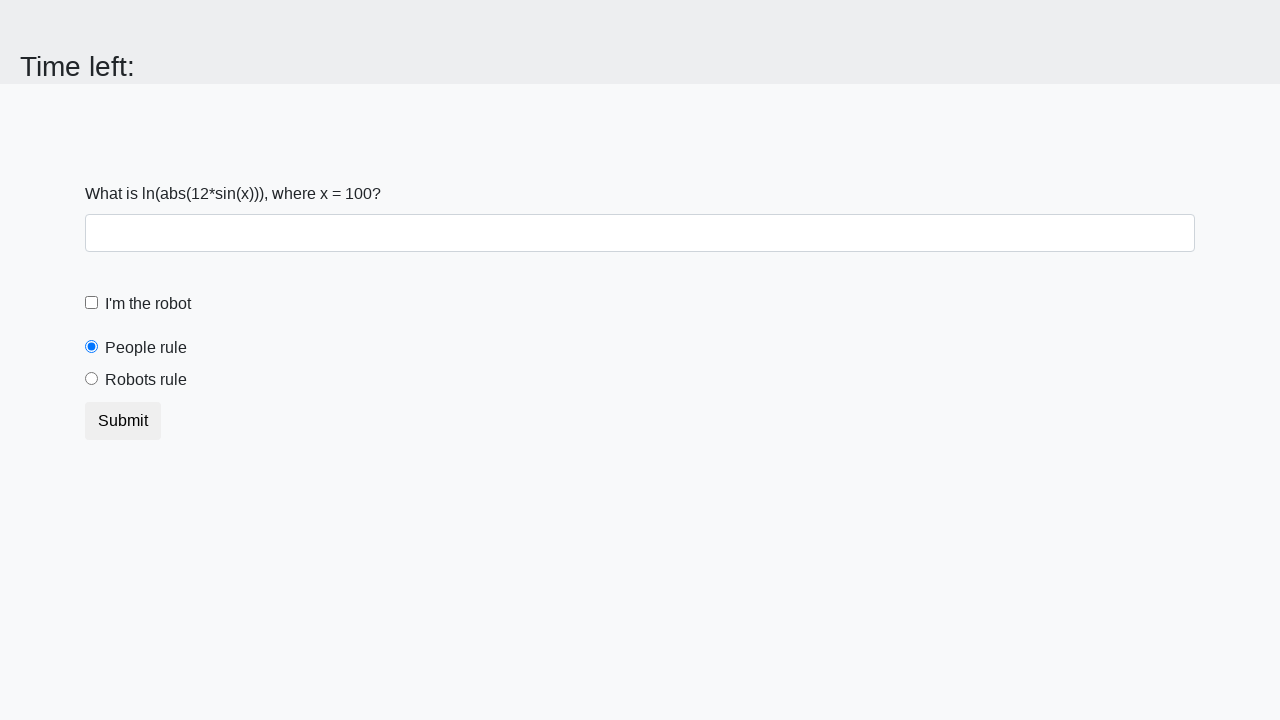

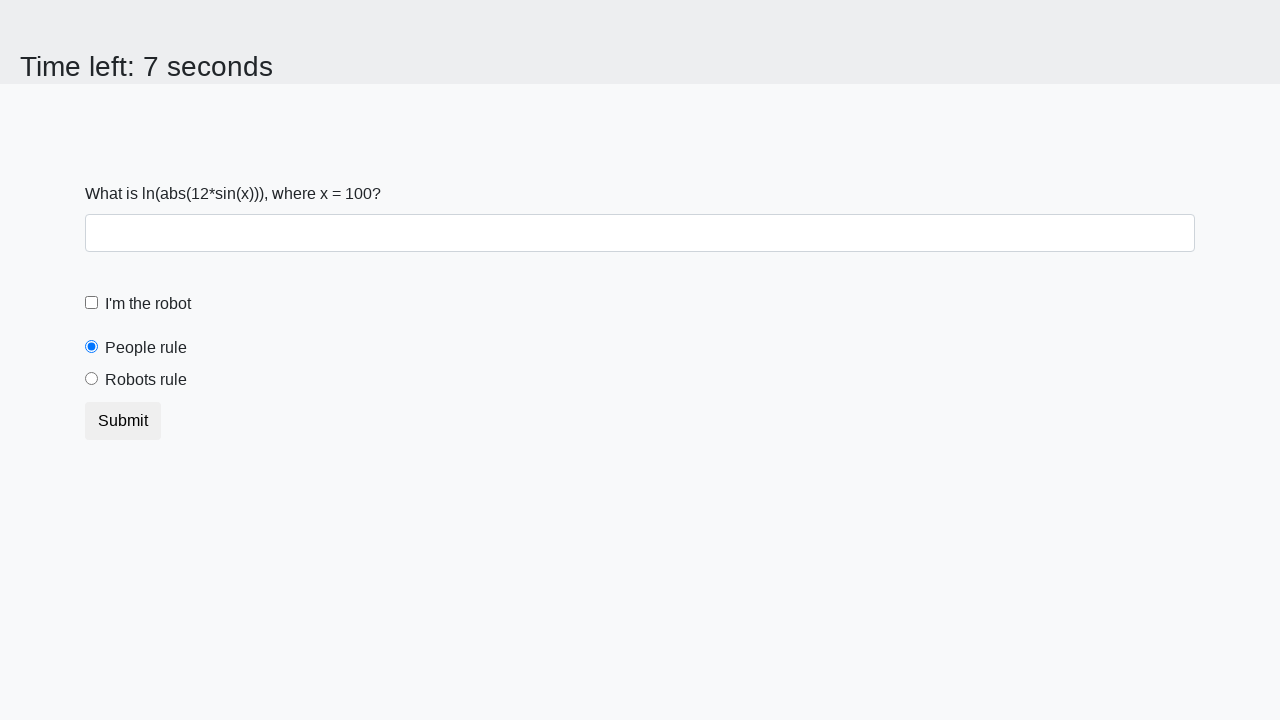